Tests opening a new tab and switching to it to verify content

Starting URL: https://demoqa.com/

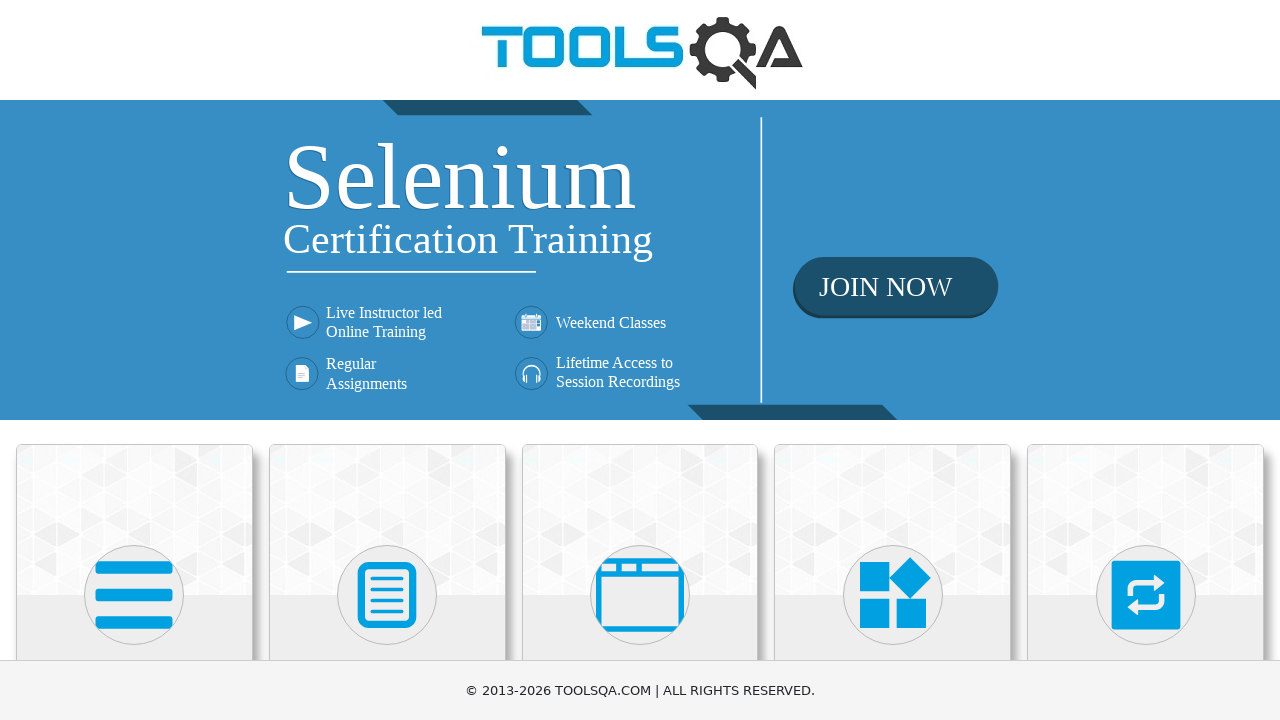

Located Alerts, Frame & Windows card
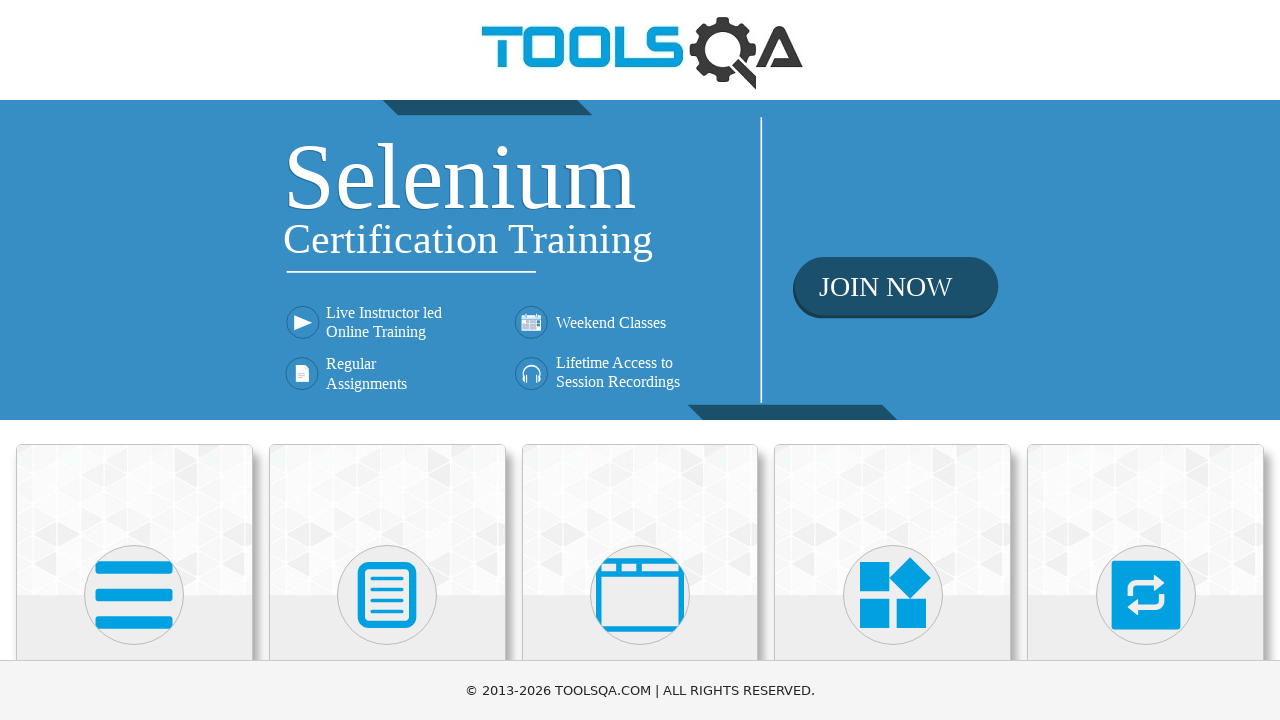

Scrolled Alerts, Frame & Windows card into view
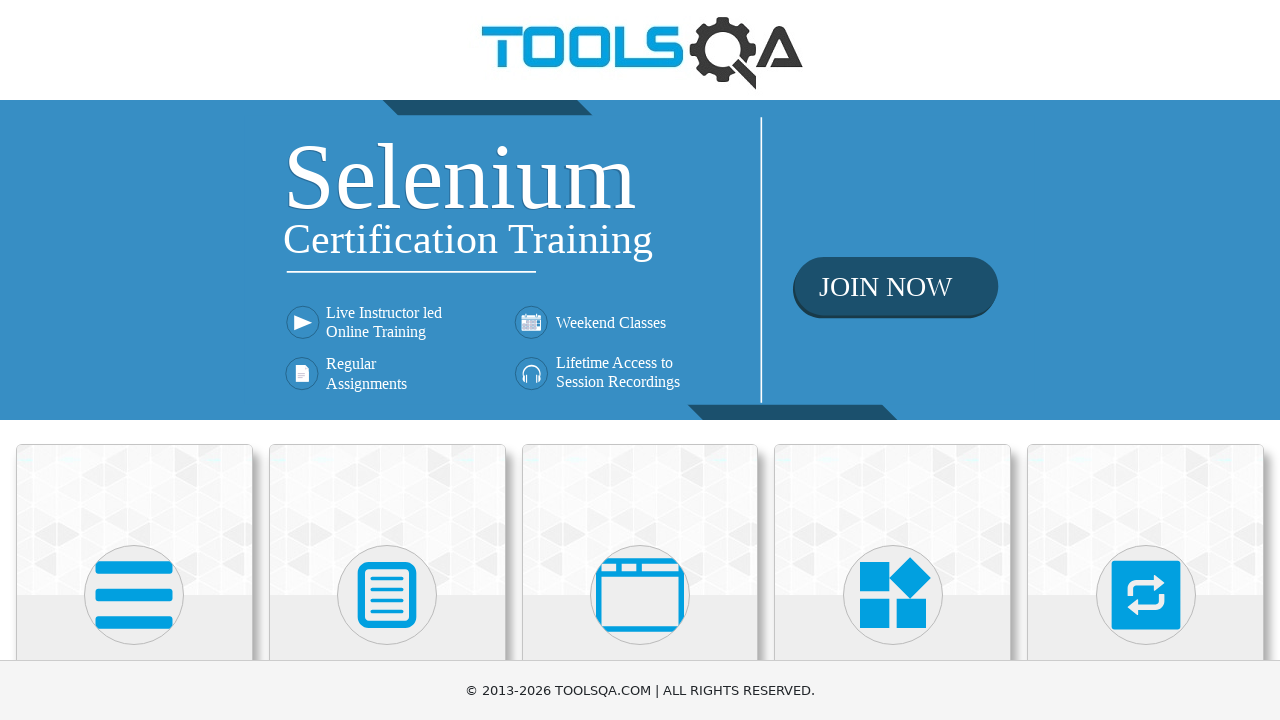

Clicked on Alerts, Frame & Windows card at (640, 360) on xpath=//h5[text()='Alerts, Frame & Windows']
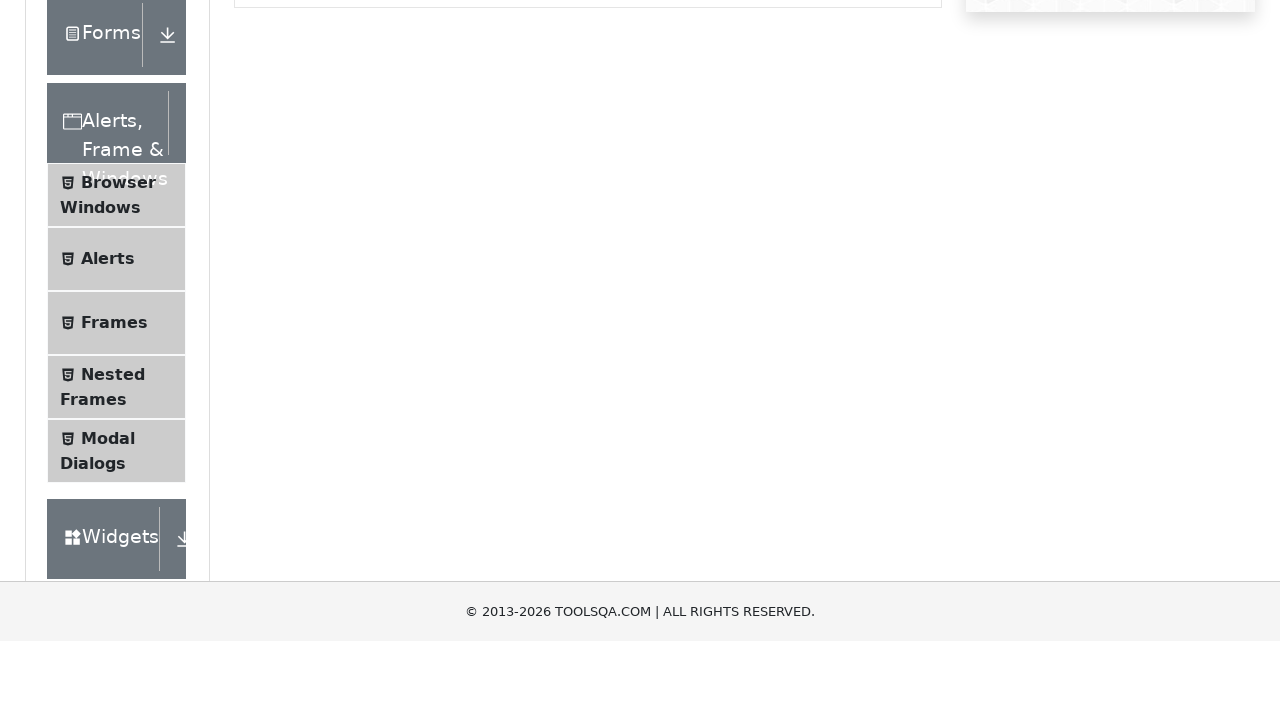

Clicked on Browser Windows menu item at (118, 424) on xpath=//span[text()='Browser Windows']
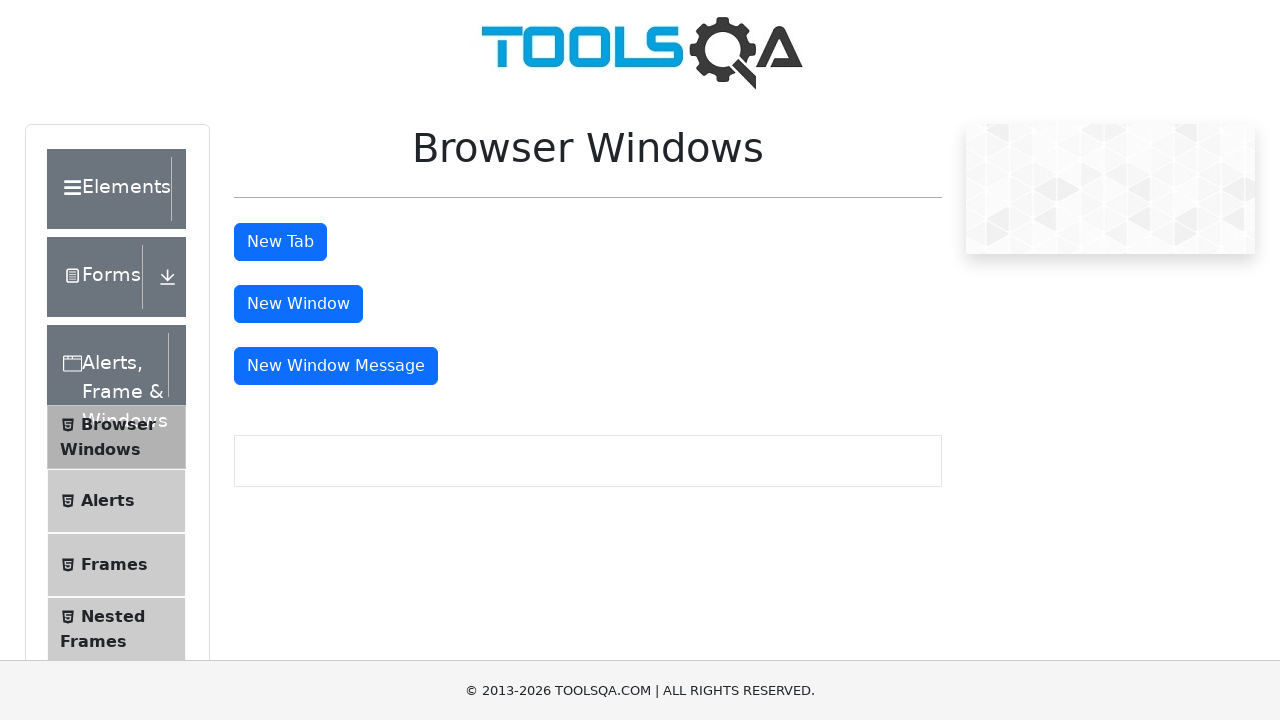

Clicked New Tab button at (280, 242) on xpath=//button[text()='New Tab']
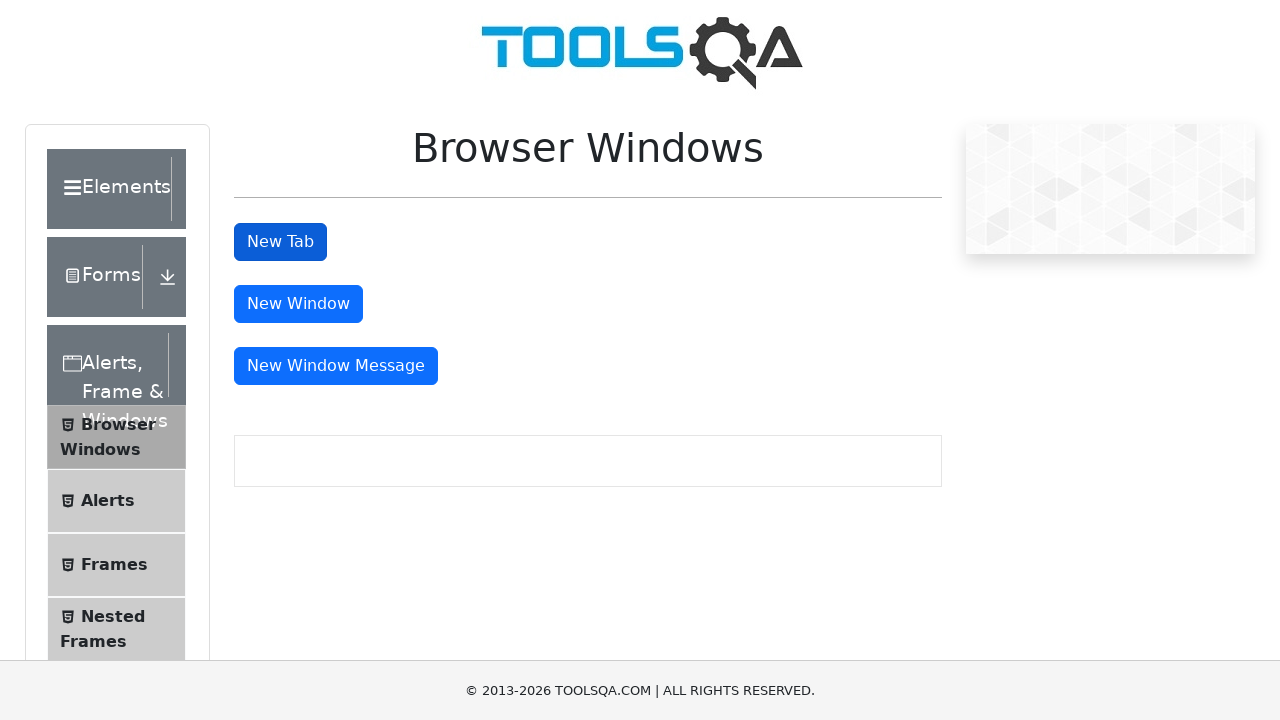

New tab opened and captured
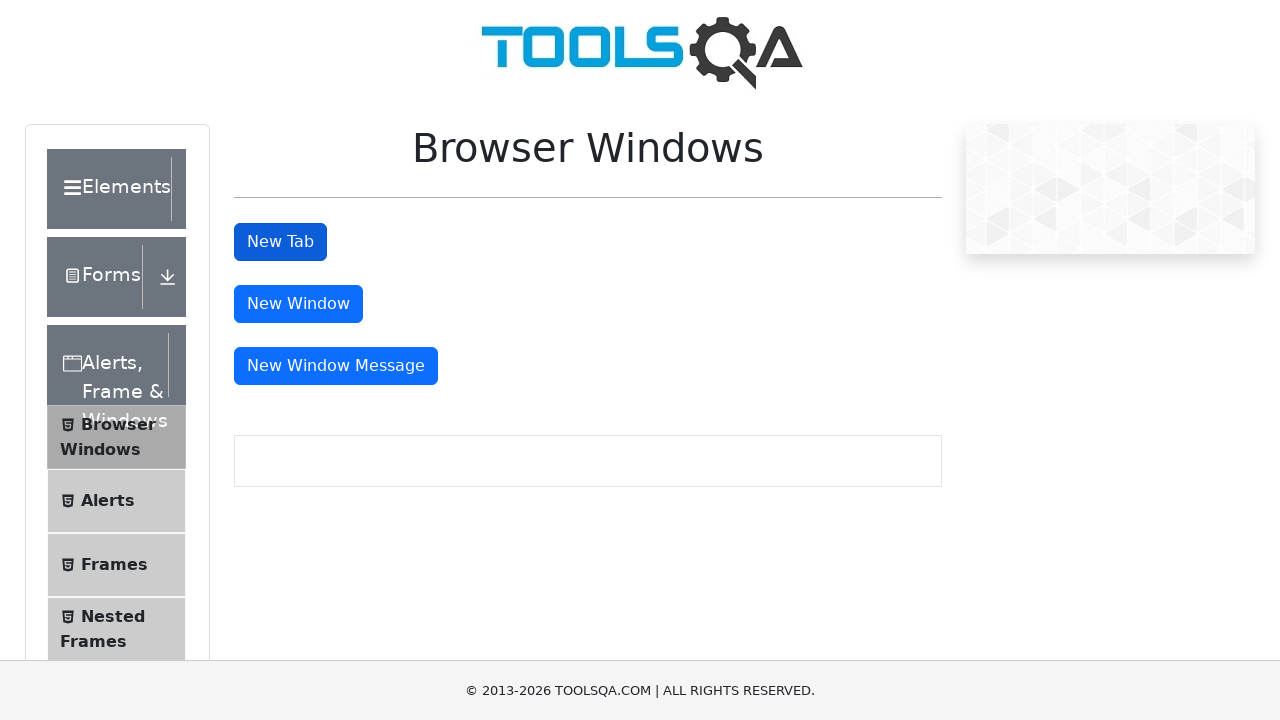

Waited for sample heading element in new tab
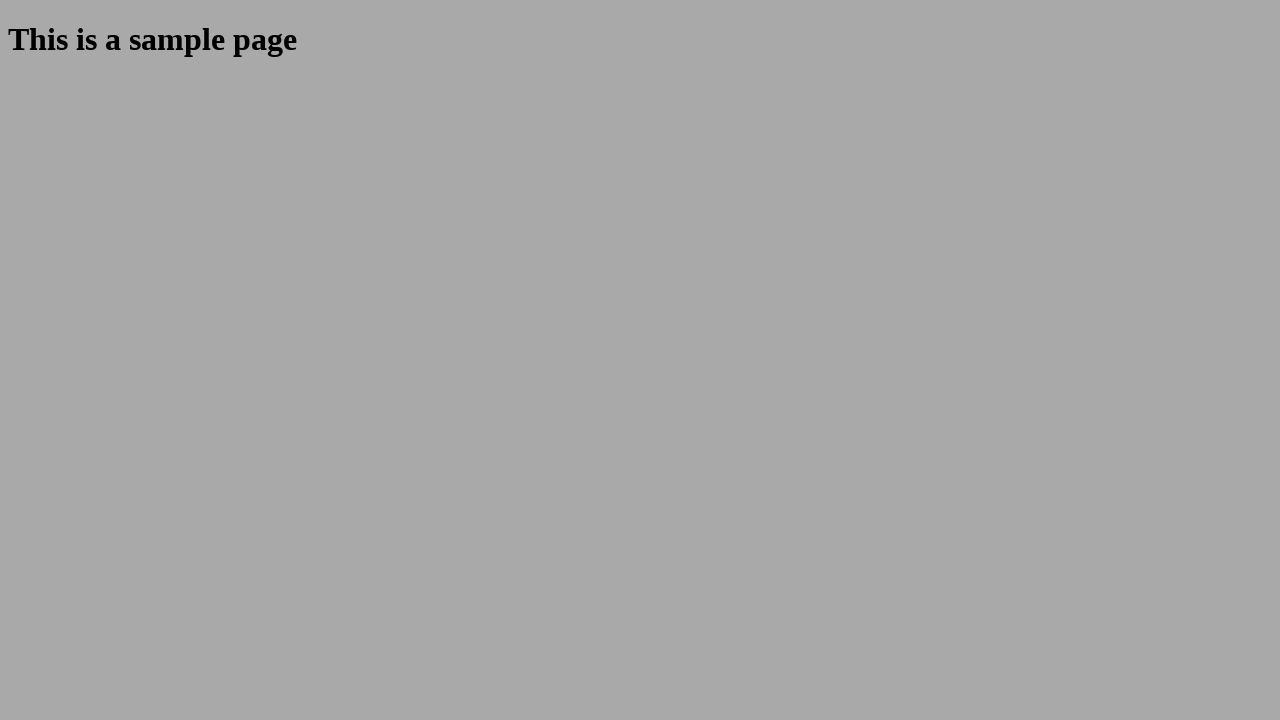

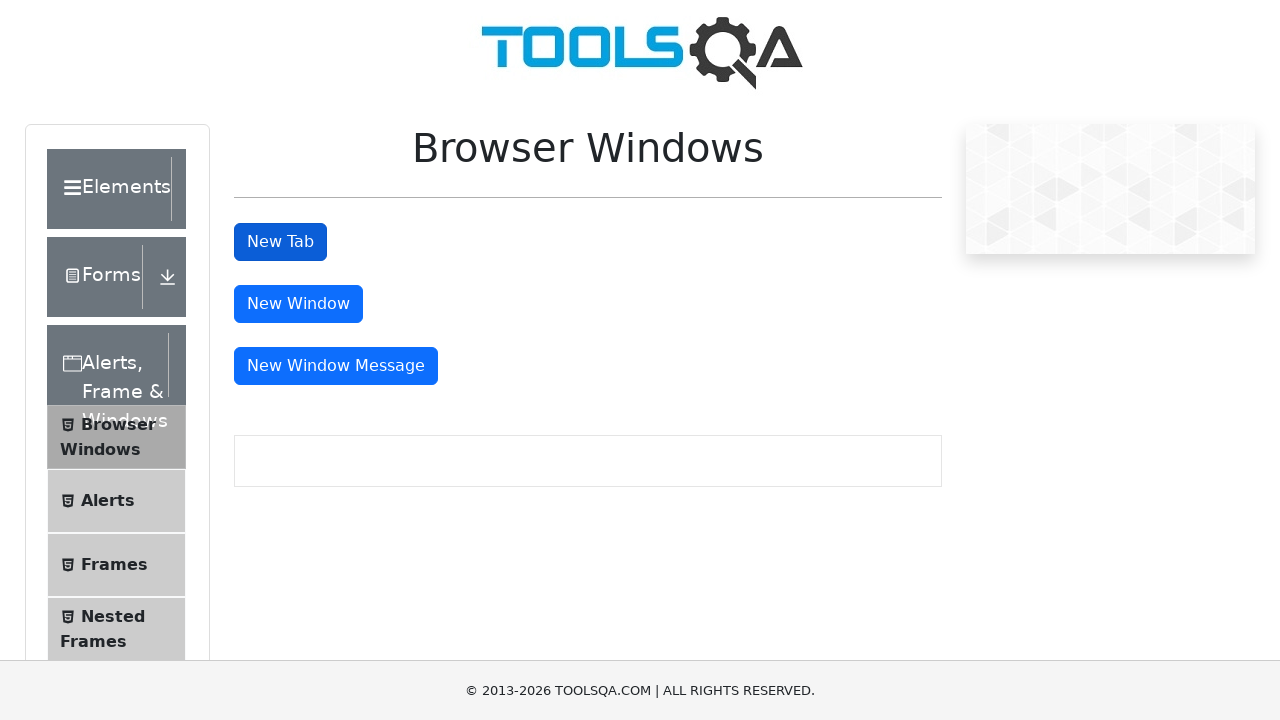